Tests FAQ accordion by clicking on the first question about pricing and verifying the answer about daily rental cost appears

Starting URL: https://qa-scooter.praktikum-services.ru/

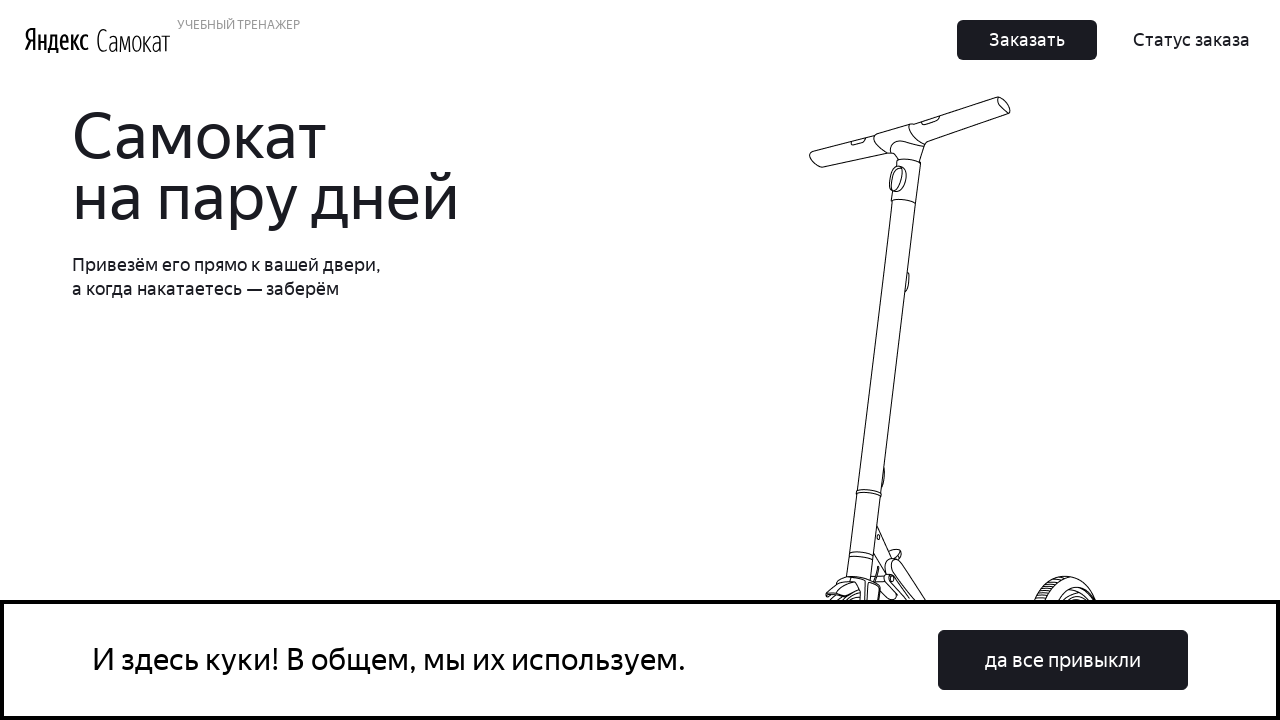

Clicked on the first FAQ question about pricing at (967, 361) on xpath=//*[@id='root']/div/div/div[5]/div[2]/div/div[1]/div[1]
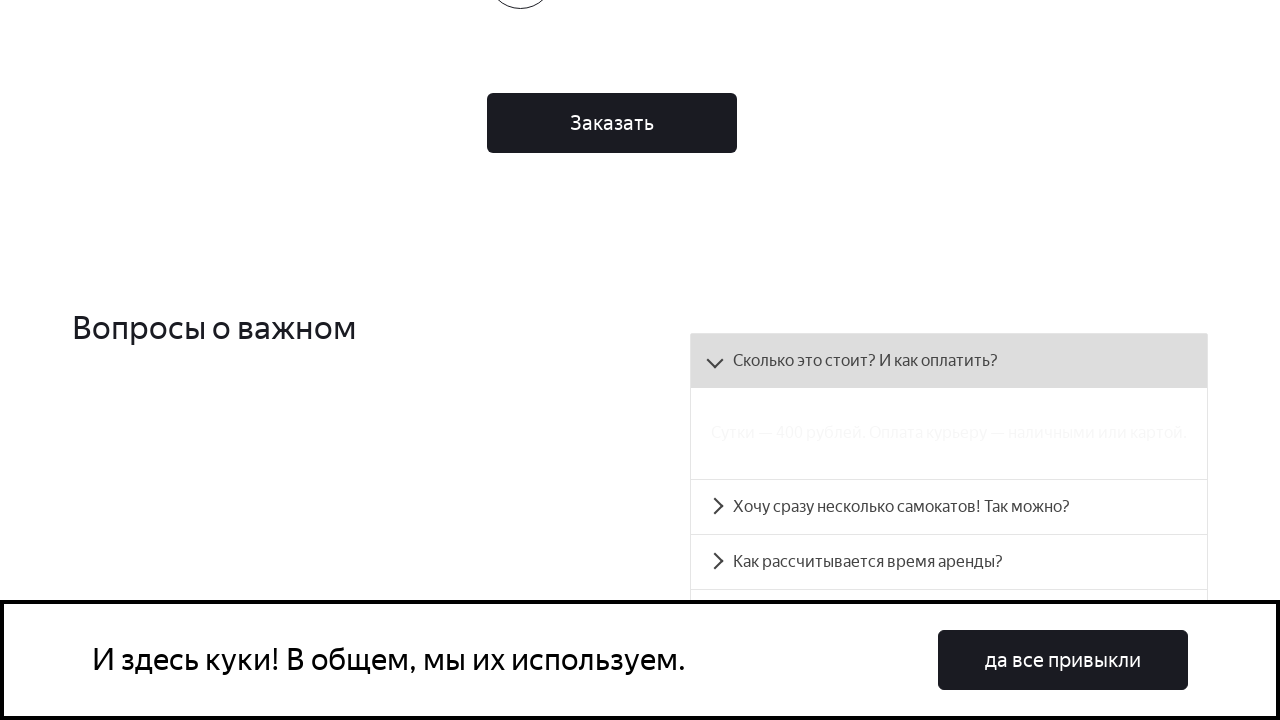

Verified that the daily rental cost answer appeared (400 rubles per day)
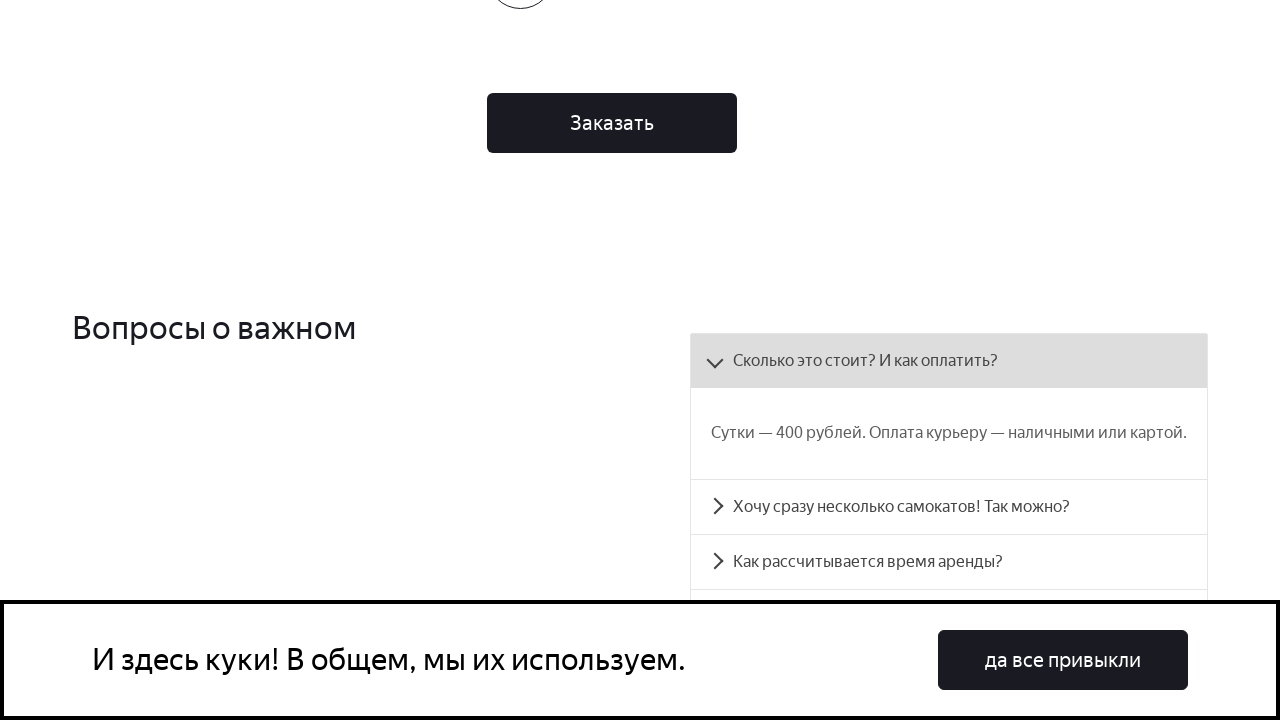

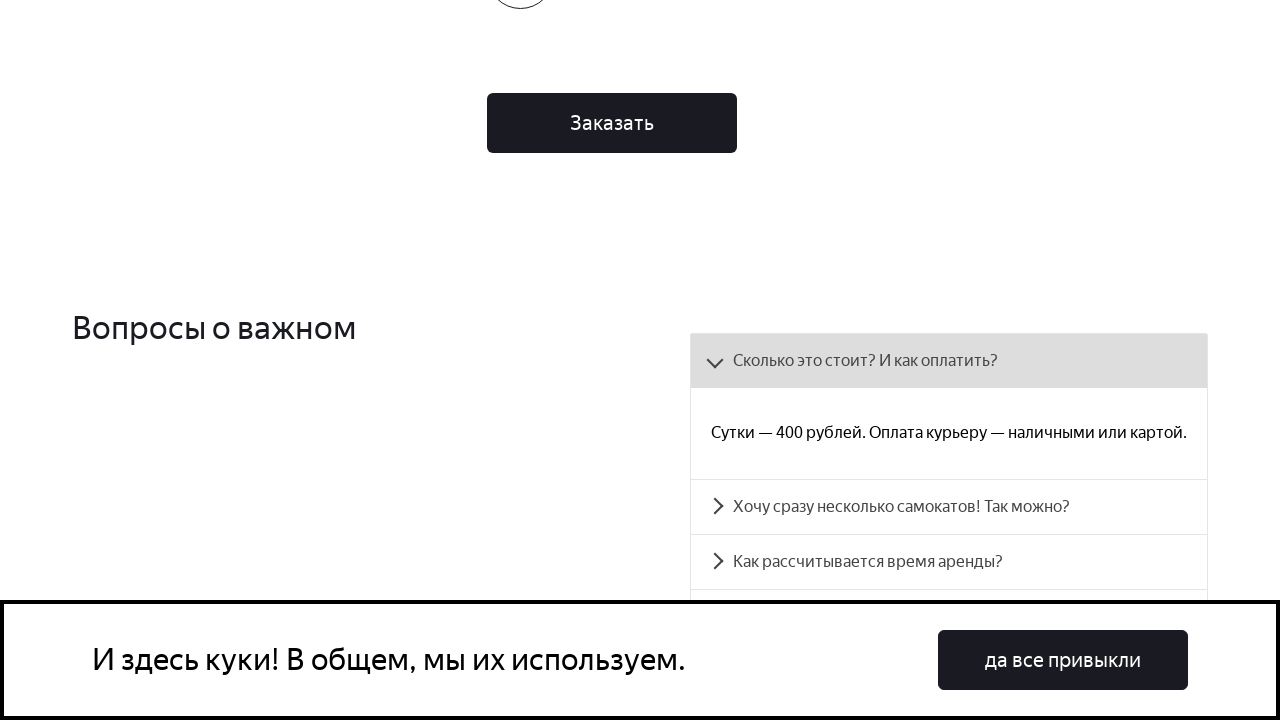